Tests a loading images page by waiting for images to load and verifying that image elements are present on the page

Starting URL: https://bonigarcia.dev/selenium-webdriver-java/loading-images.html

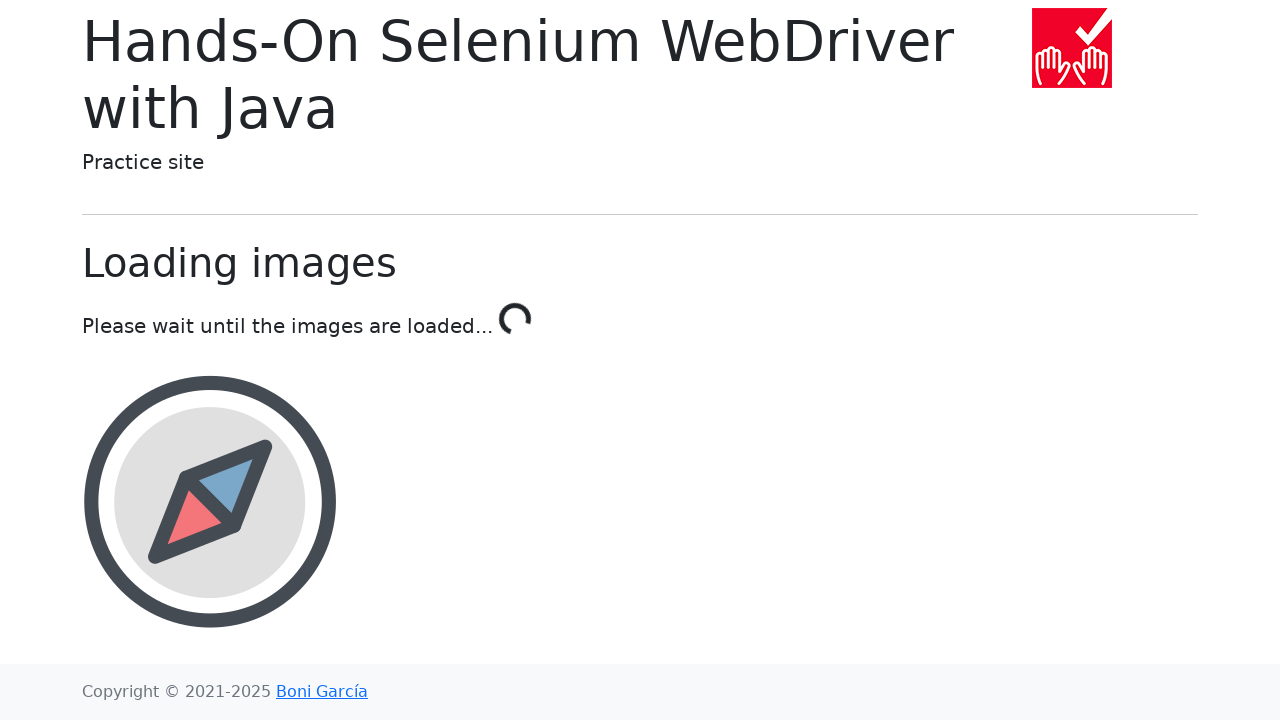

Navigated to loading images page
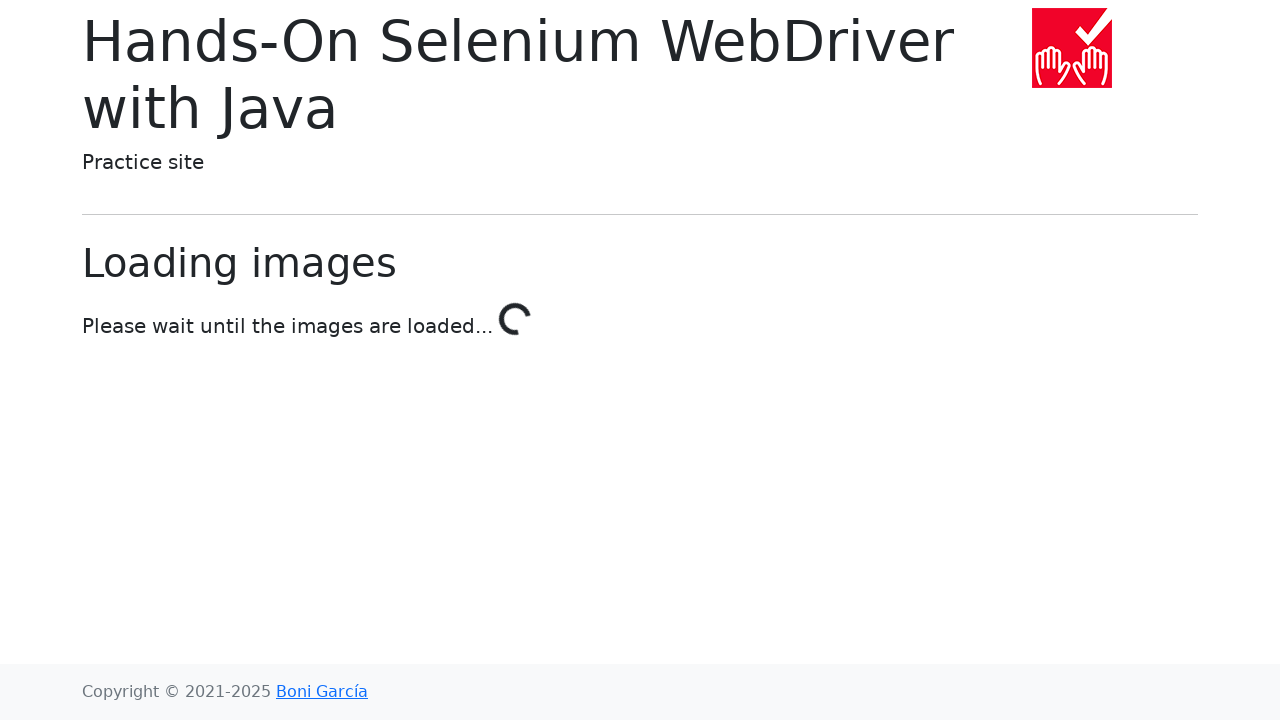

Image elements attached to DOM
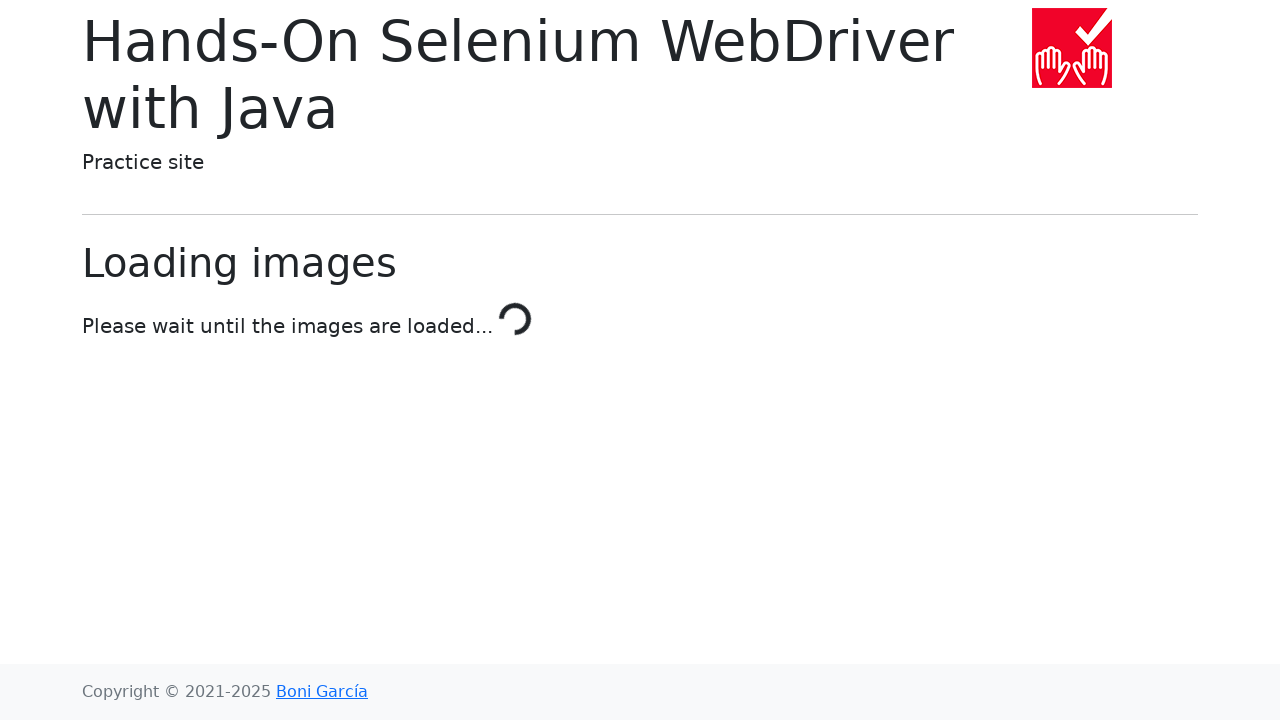

Waited 3 seconds for lazy loading to complete
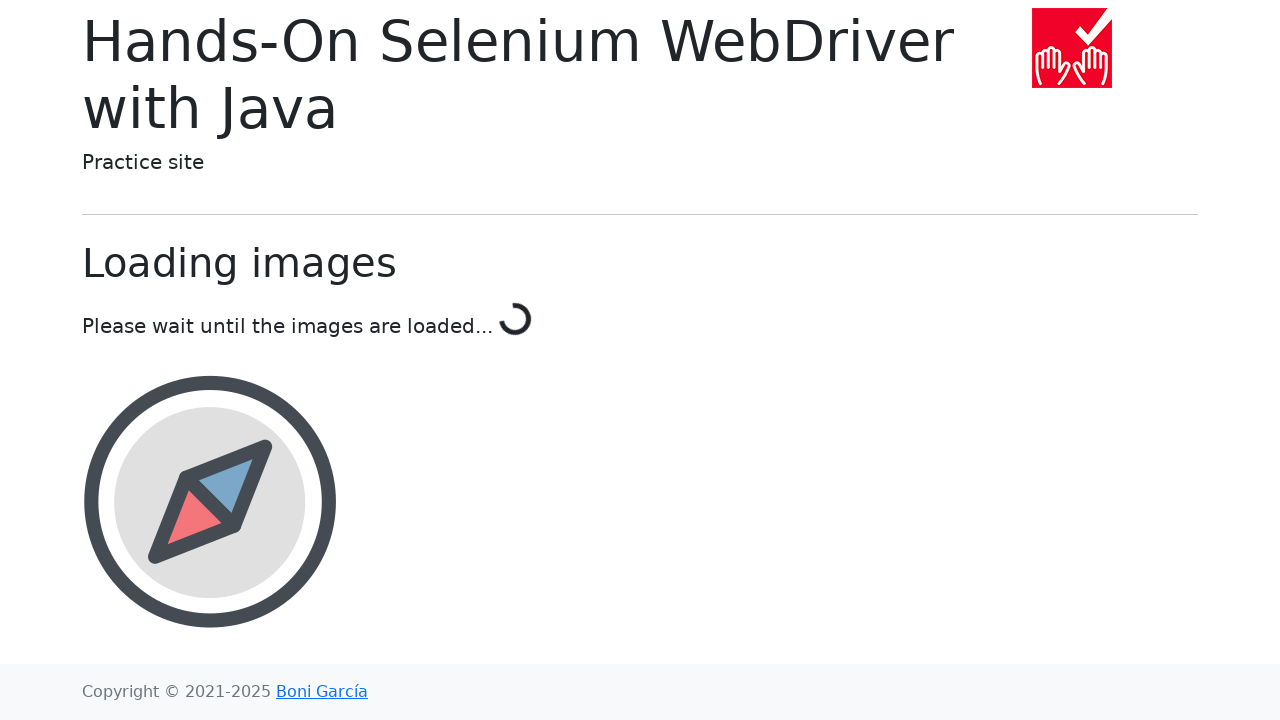

Located all image elements on page
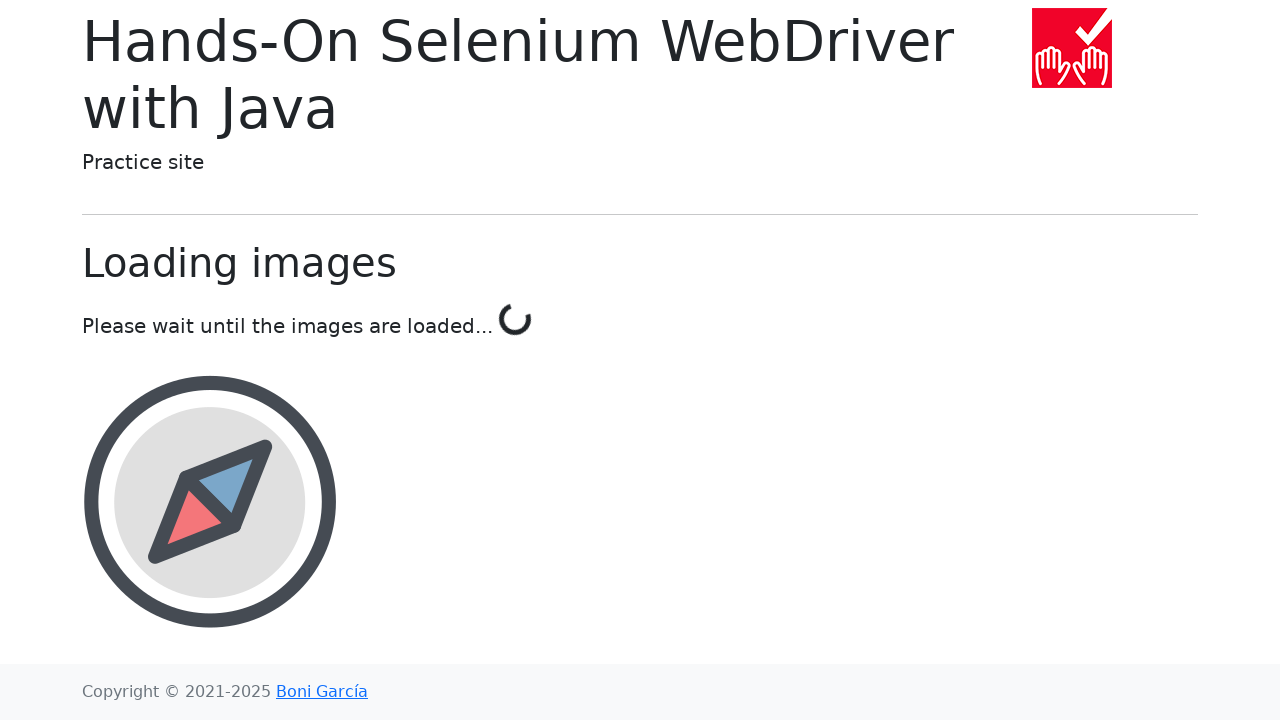

4th image element became visible
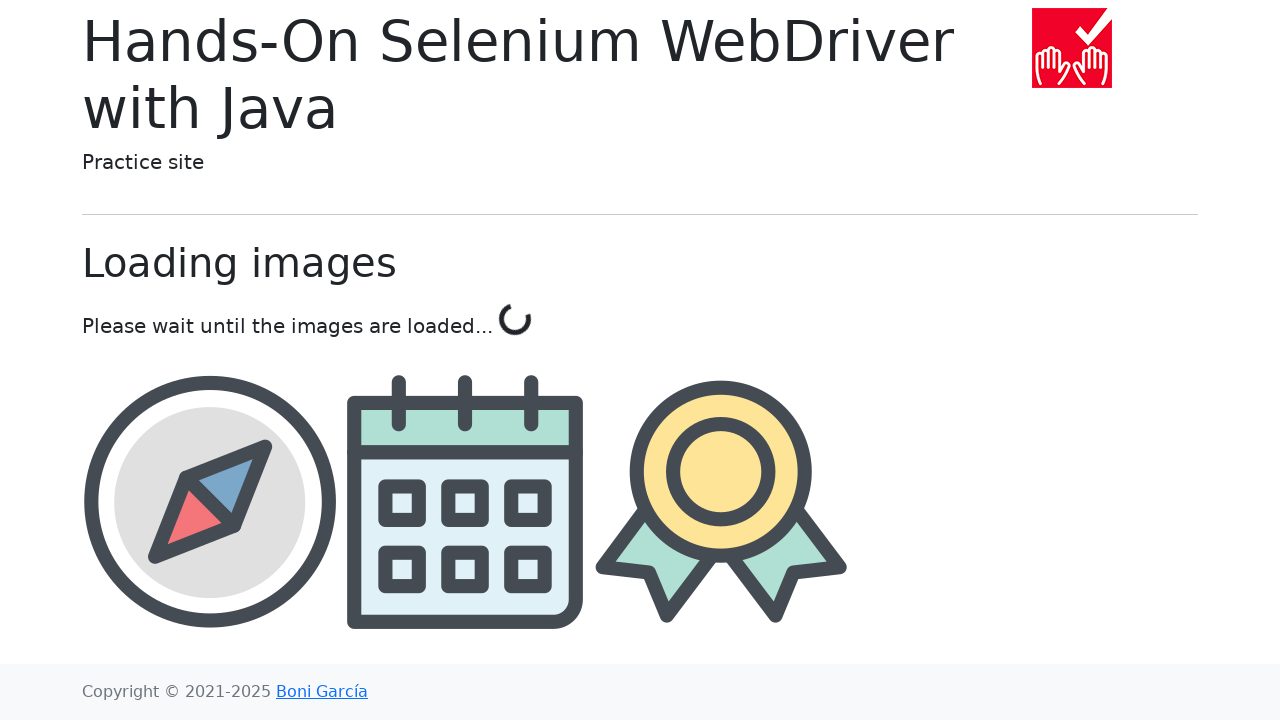

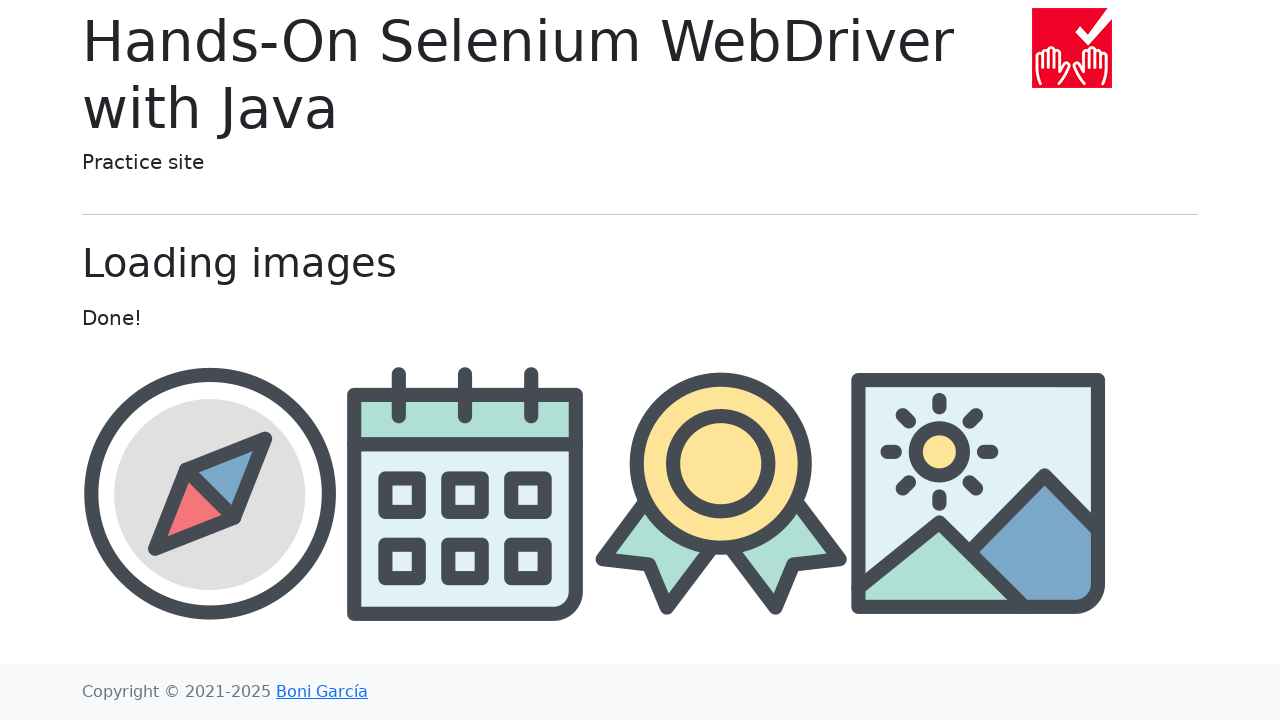